Tests the search/filter functionality on a vegetable offers page by entering "Rice" in the search field and verifying the filtered results

Starting URL: https://rahulshettyacademy.com/greenkart/#/offers

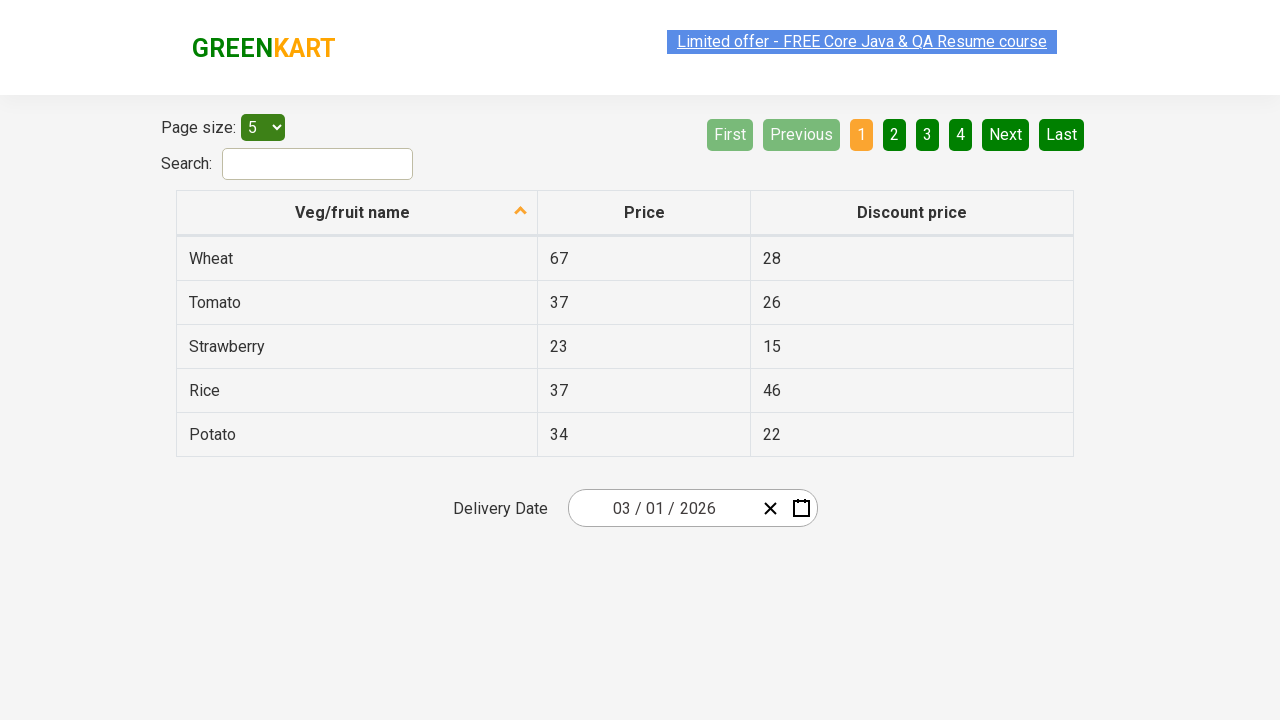

Filled search field with 'Rice' on #search-field
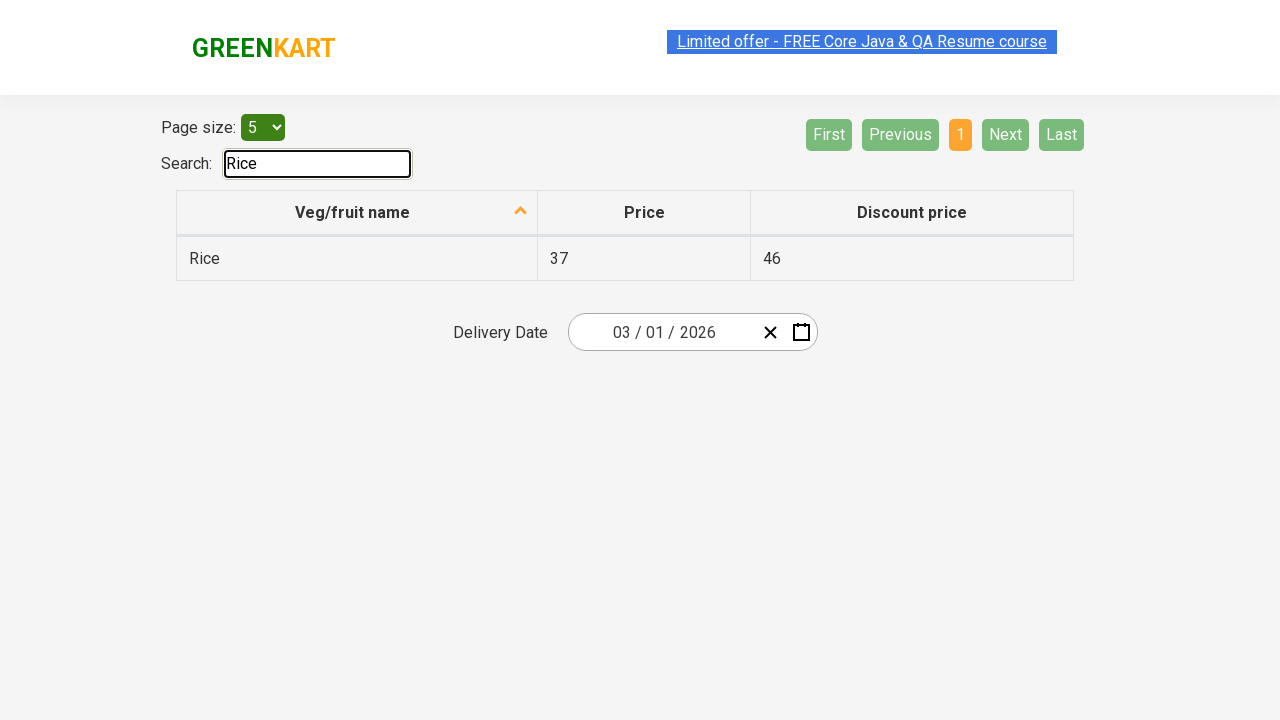

Waited for filtered results to load
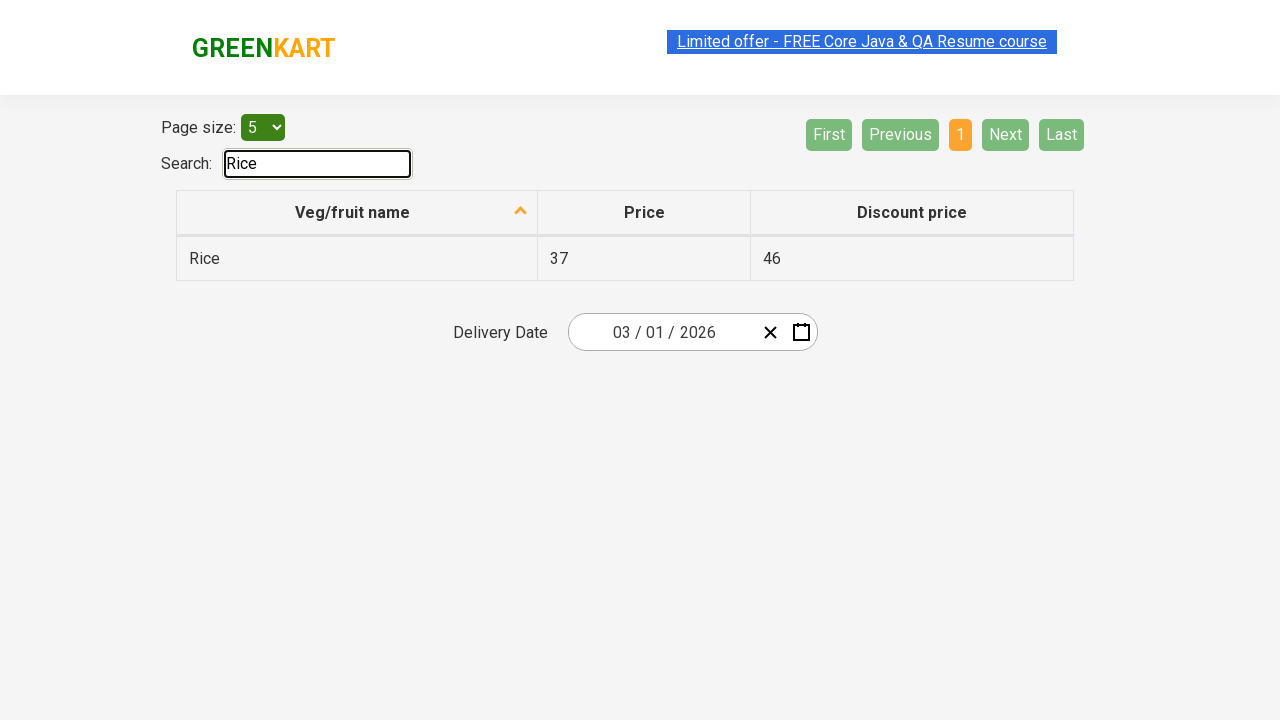

Retrieved all filtered vegetable rows
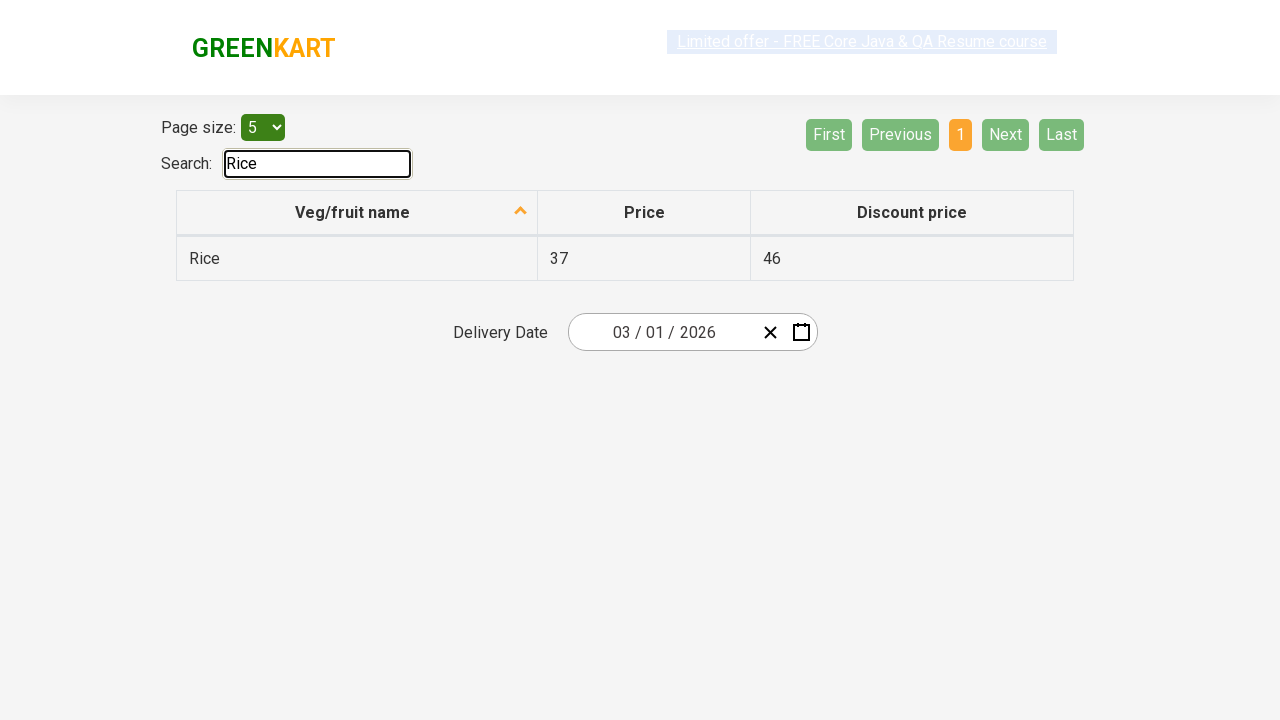

Verified filtered result contains 'Rice': Rice
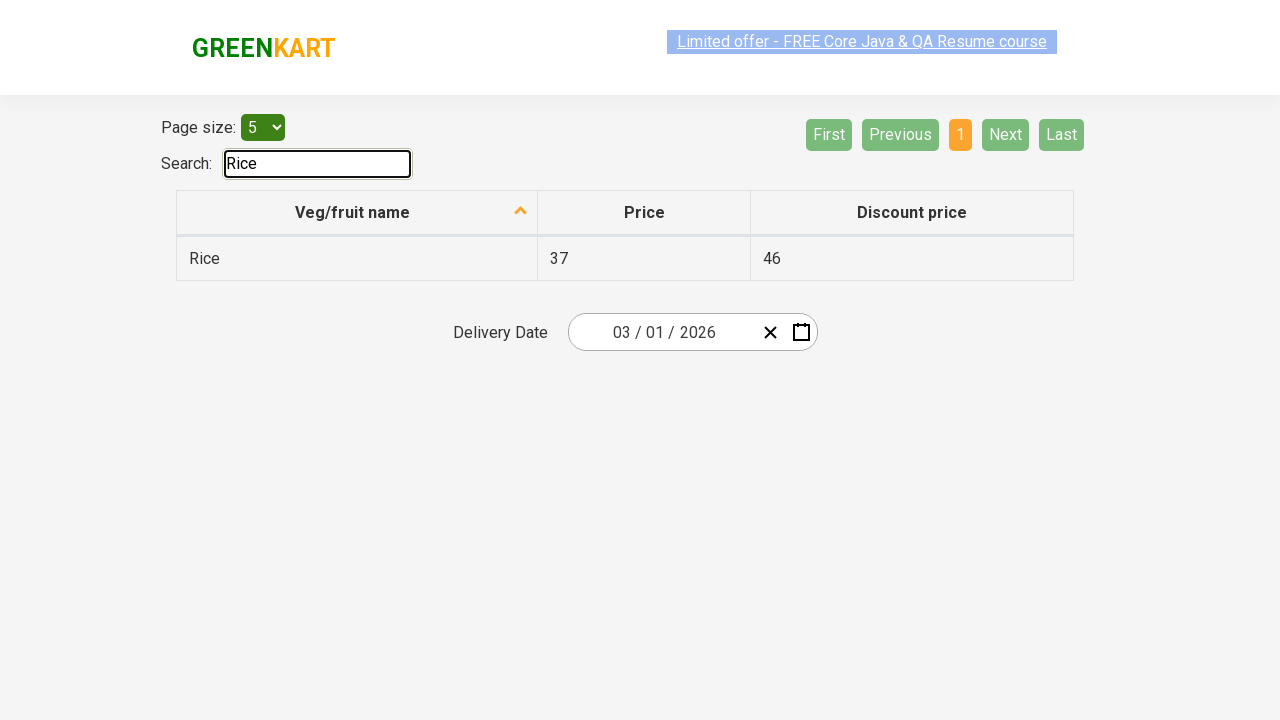

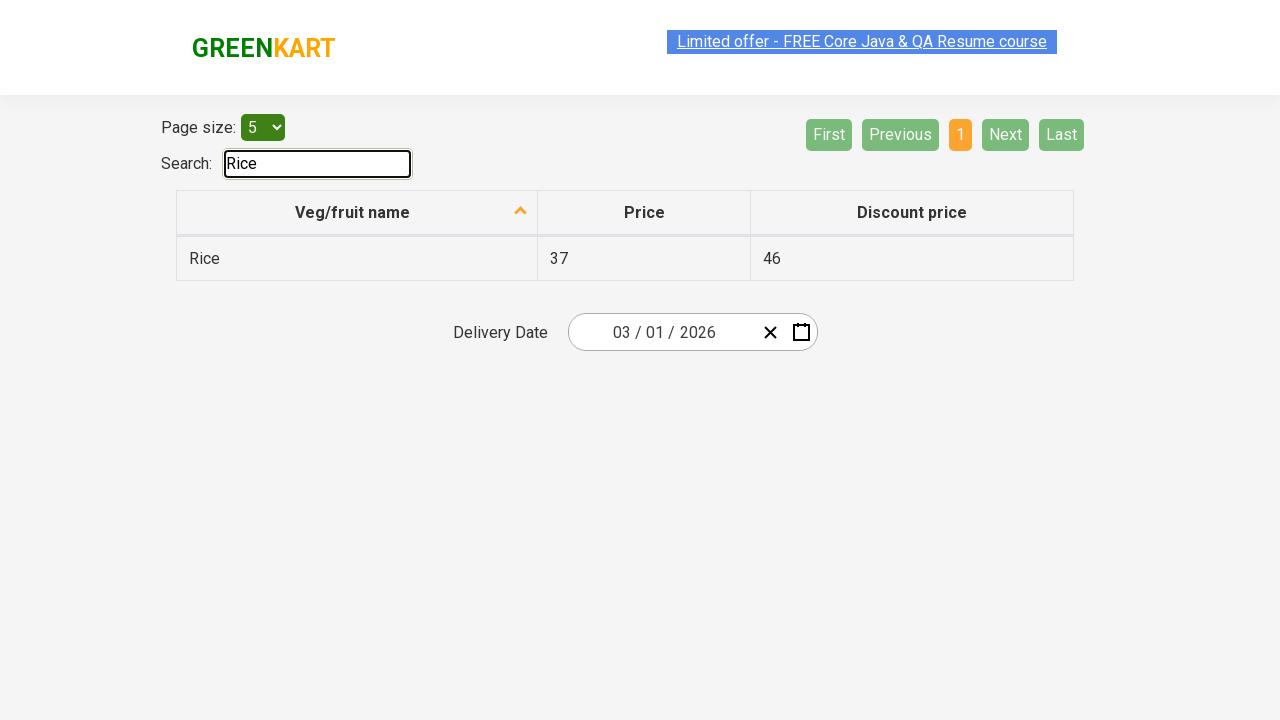